Tests hover functionality by moving the mouse over a user avatar to reveal a hidden profile link, then clicking to navigate to the user's profile page.

Starting URL: https://the-internet.herokuapp.com/hovers

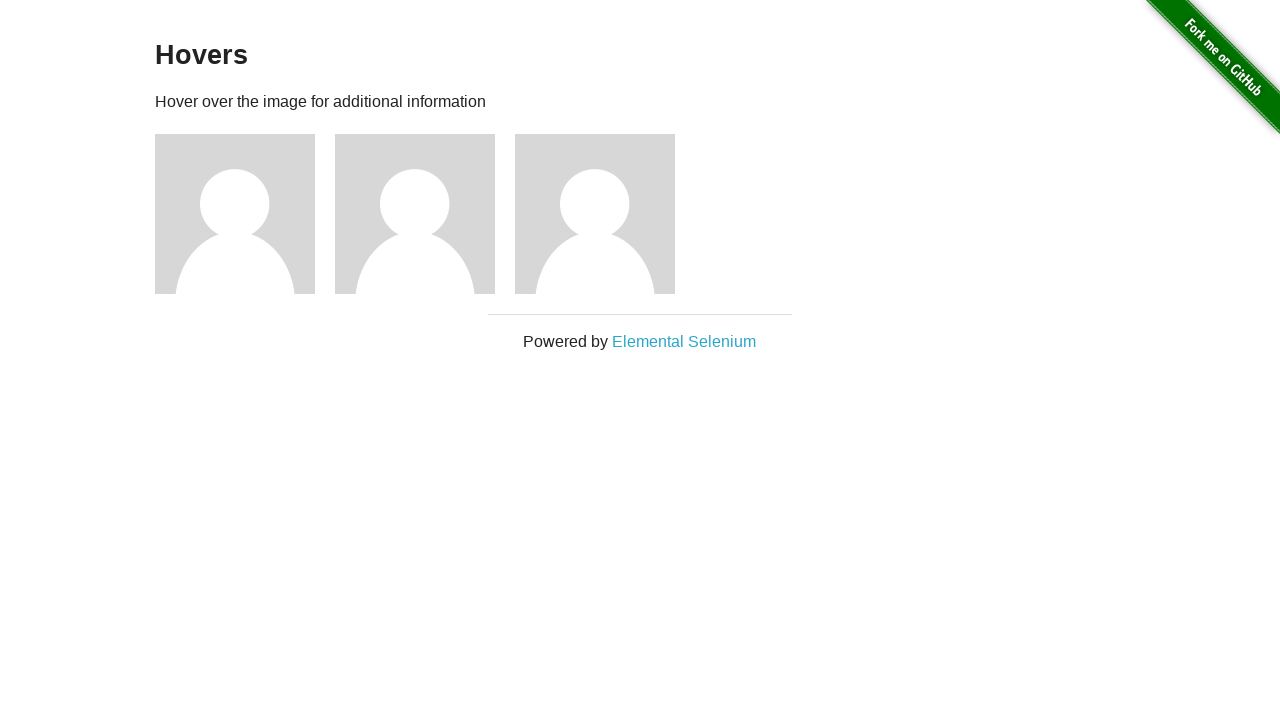

Hovered over user avatar to reveal profile link at (415, 214) on (//*[@alt='User Avatar'])[2]
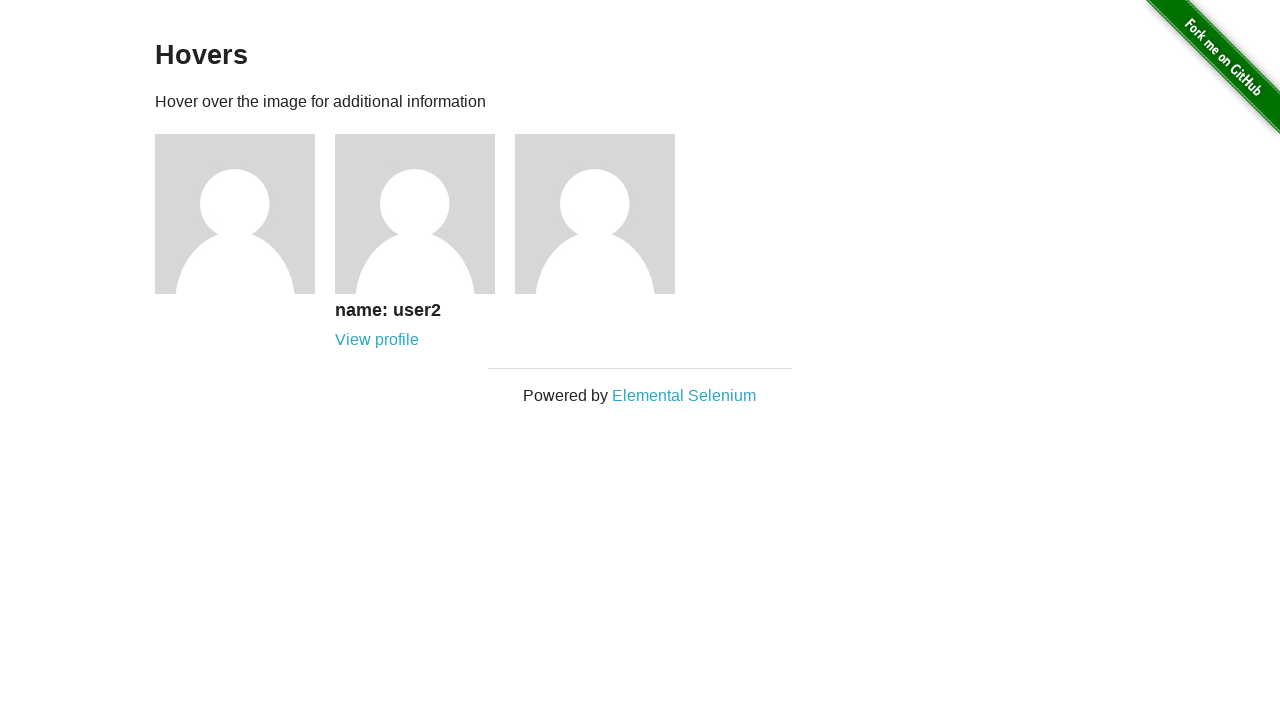

Clicked on the revealed profile link for user 2 at (377, 340) on //a[@href='/users/2']
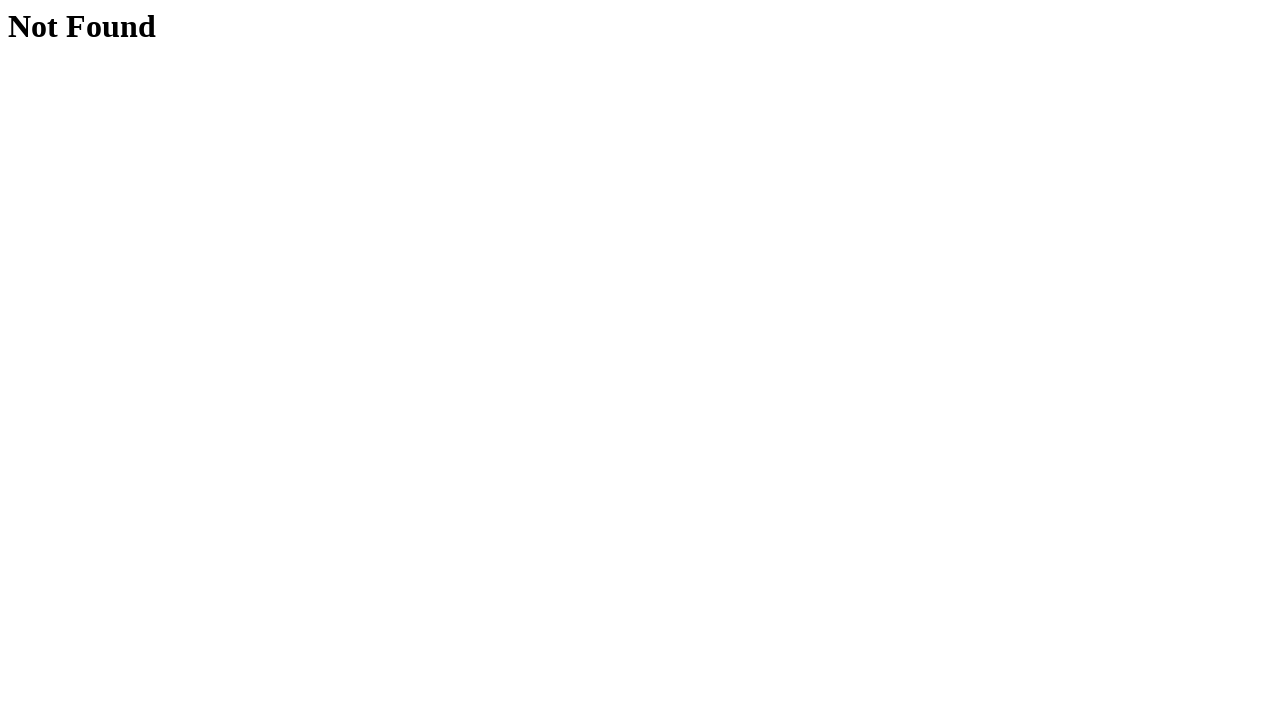

Navigated to user profile page
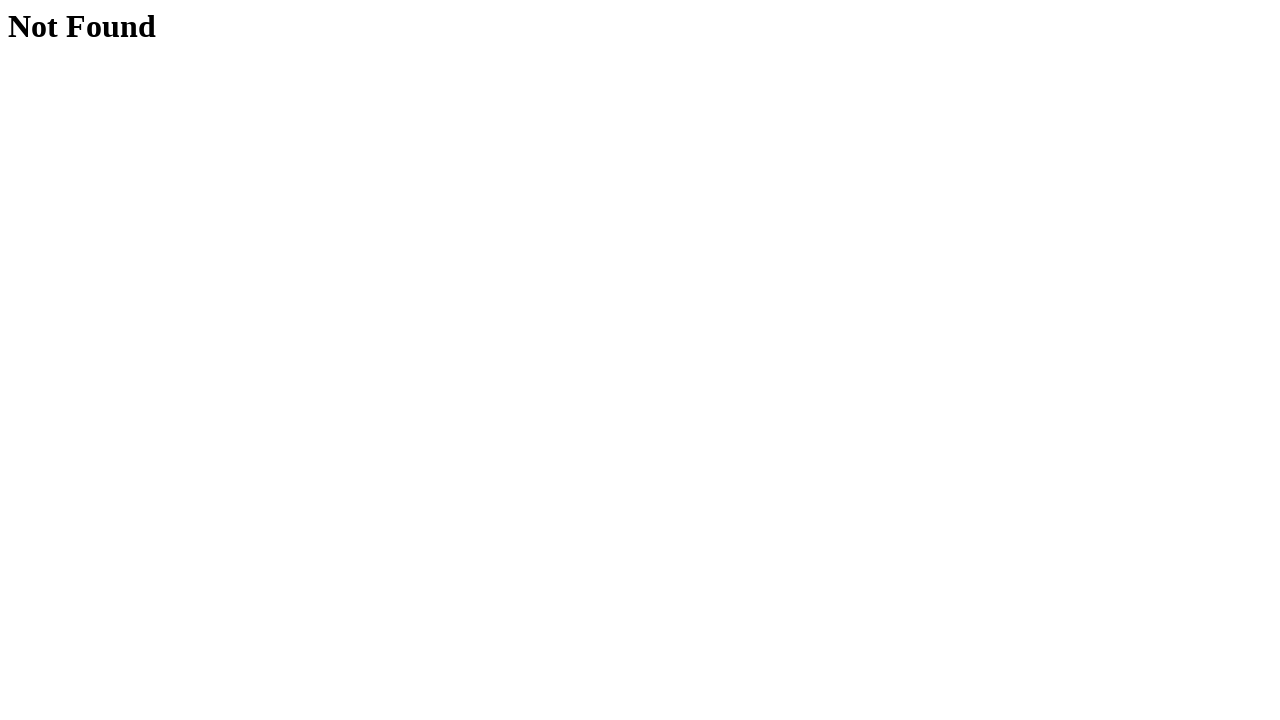

Verified 'Not Found' text is displayed on user profile page
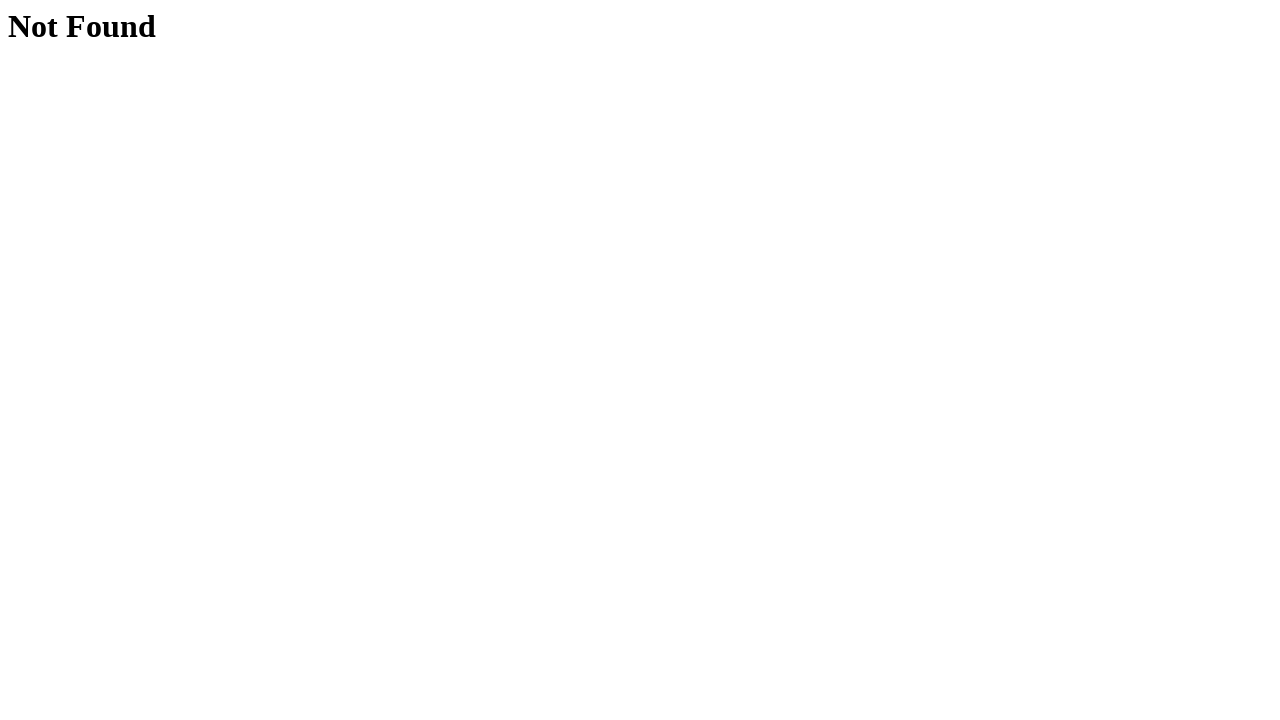

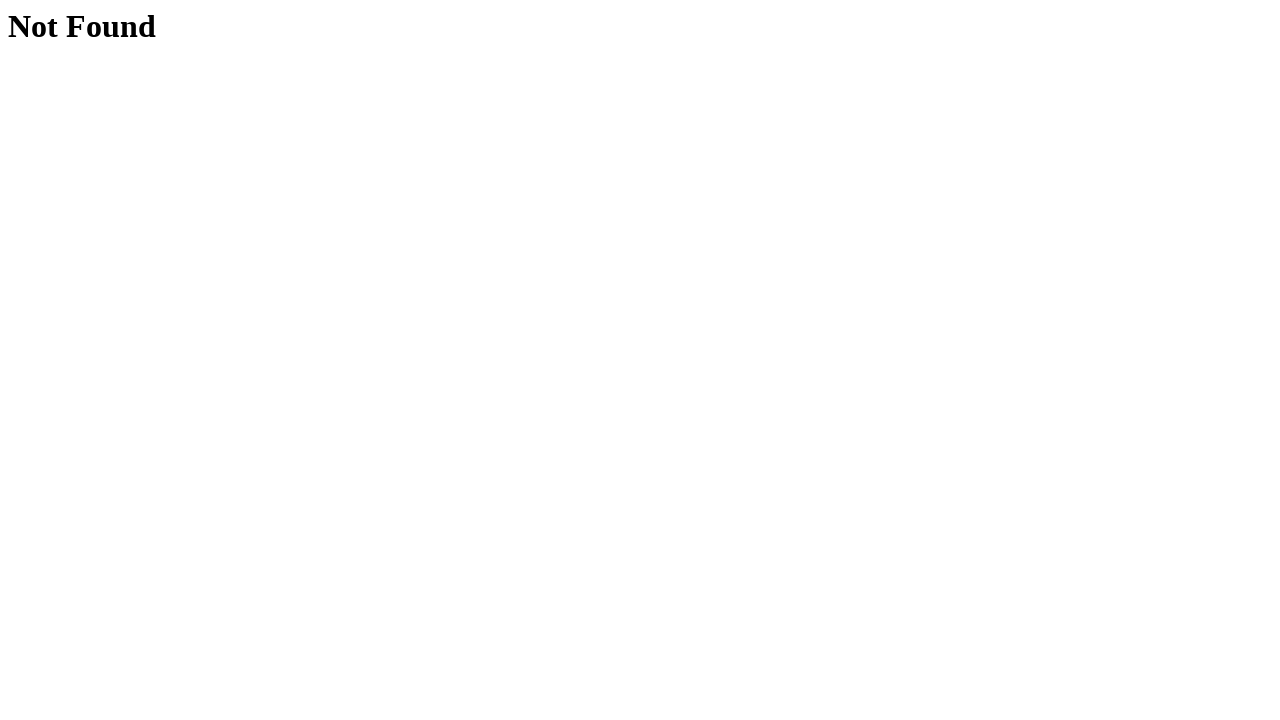